Creates todos, edits an item with whitespace, and verifies text is trimmed when saved

Starting URL: https://demo.playwright.dev/todomvc

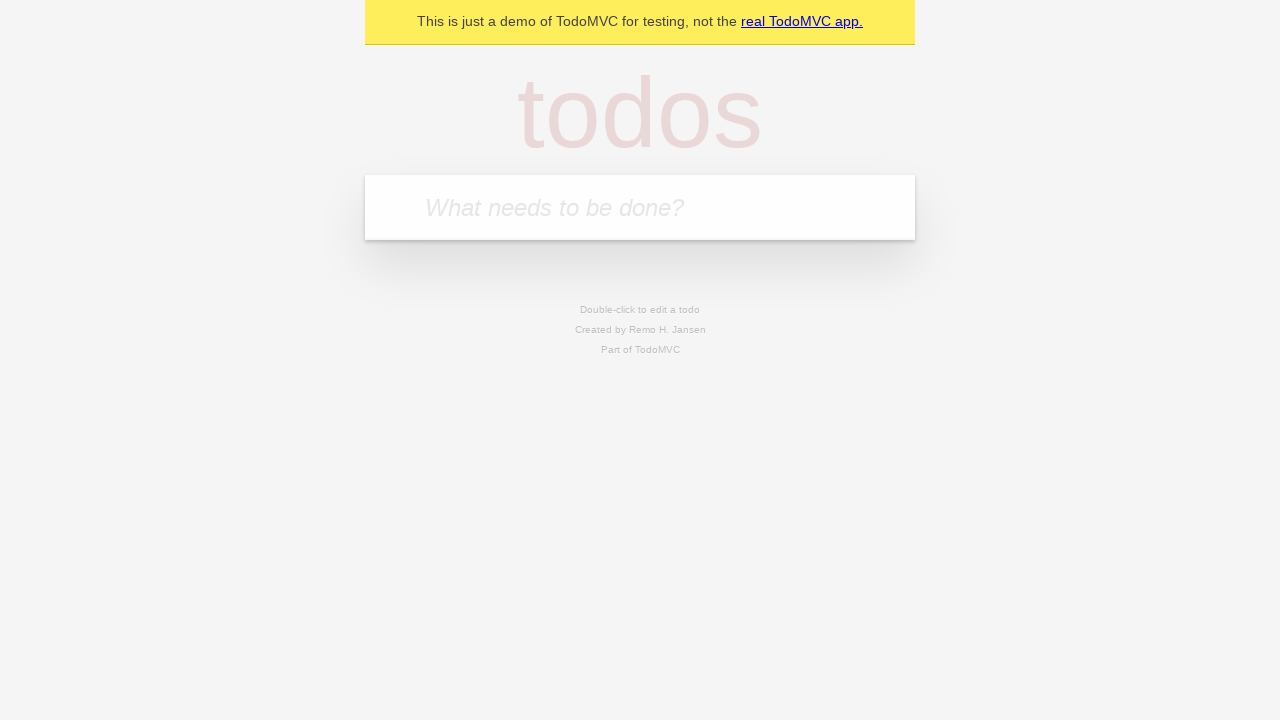

Filled new todo input with 'buy some cheese' on .new-todo
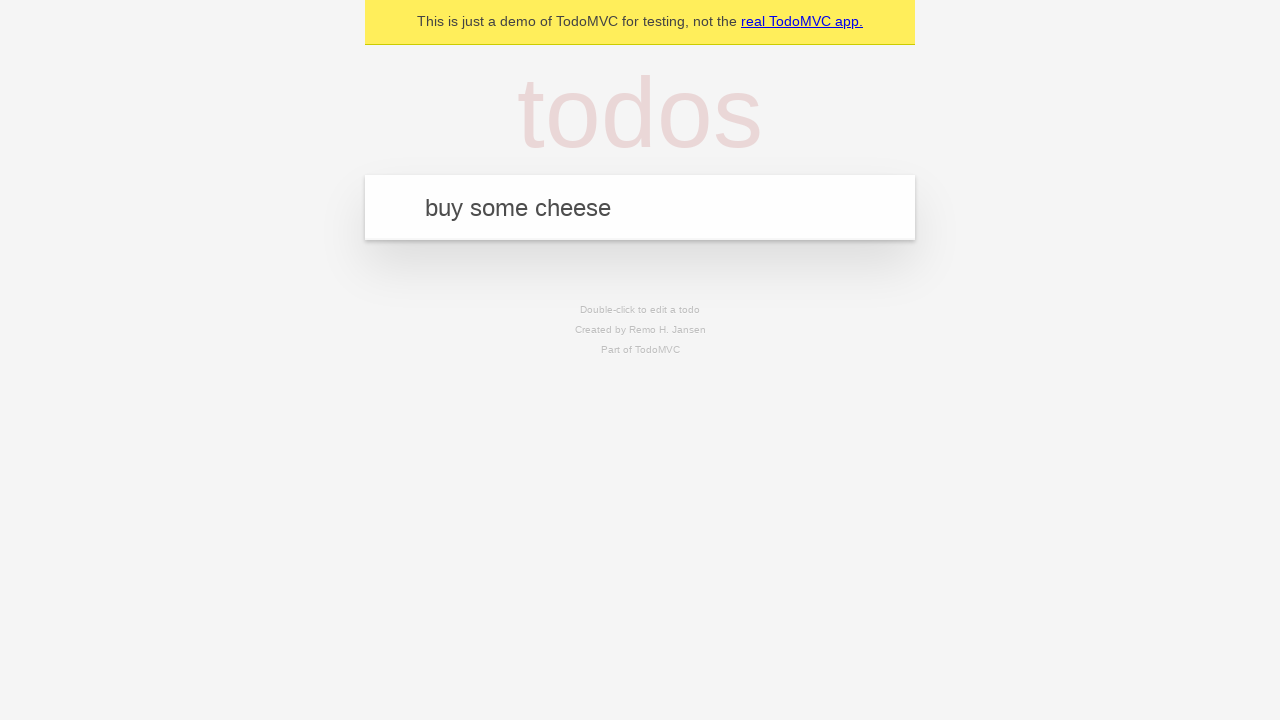

Pressed Enter to create first todo on .new-todo
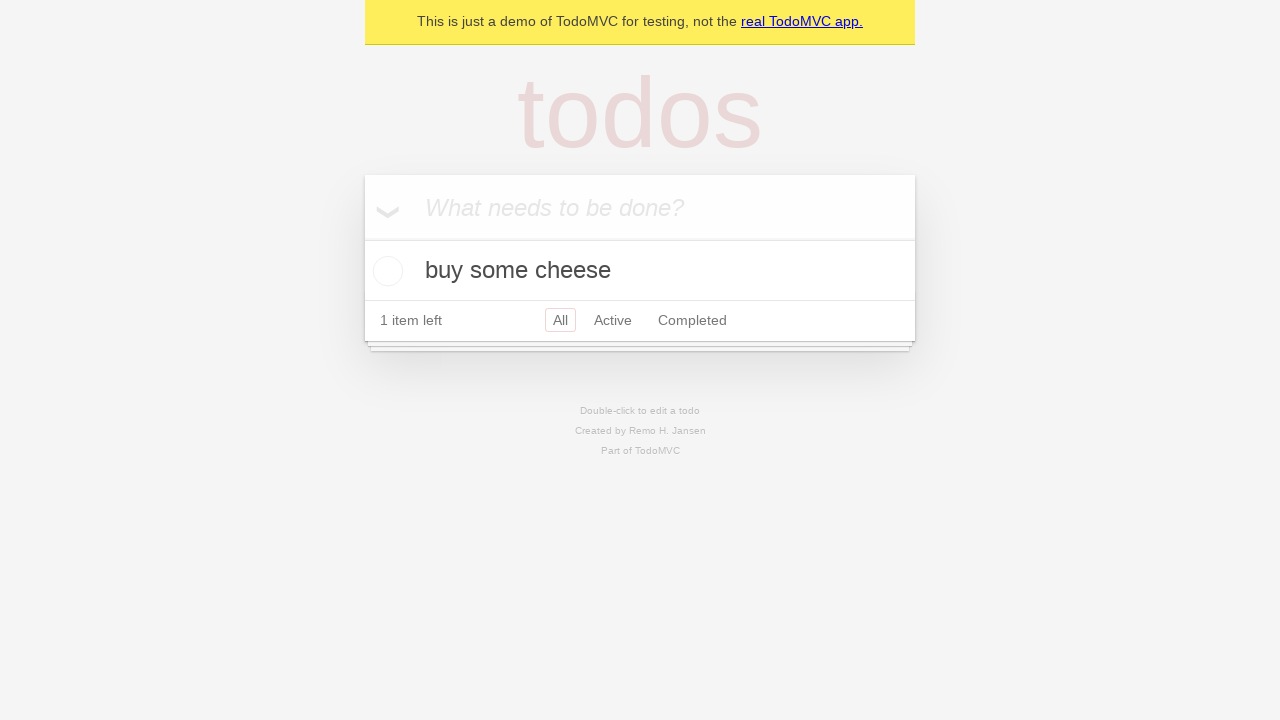

Filled new todo input with 'feed the cat' on .new-todo
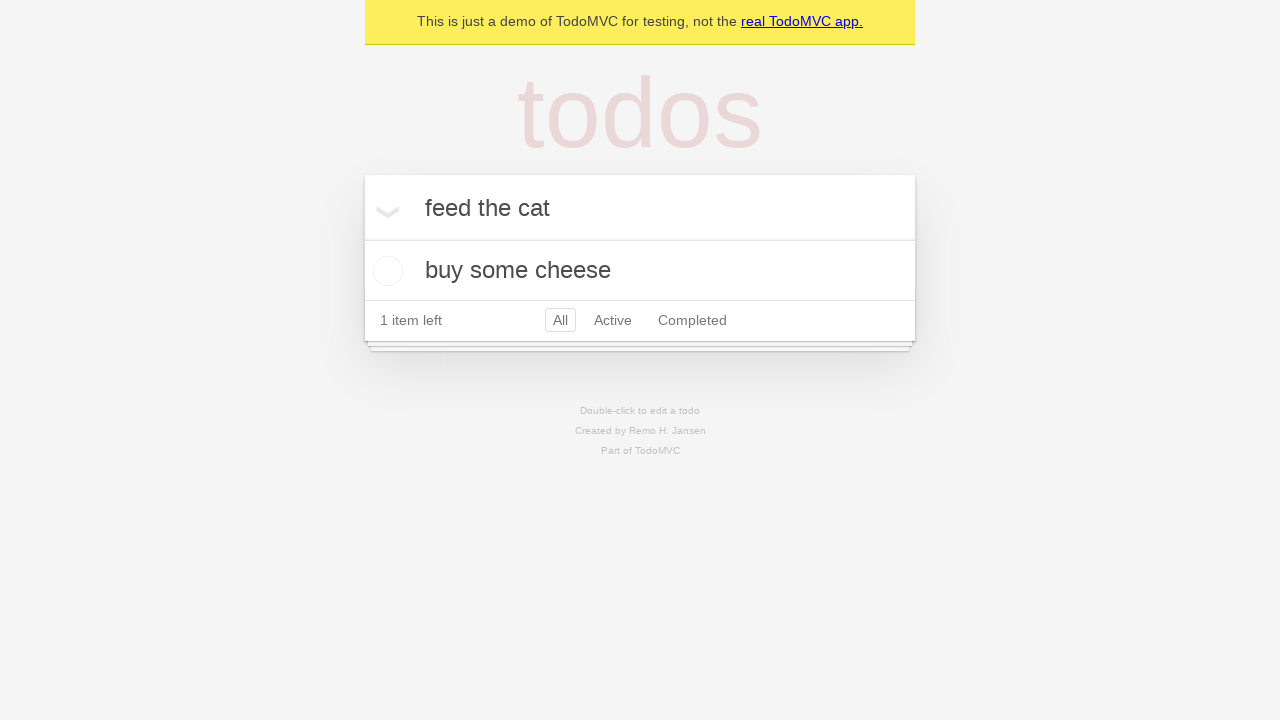

Pressed Enter to create second todo on .new-todo
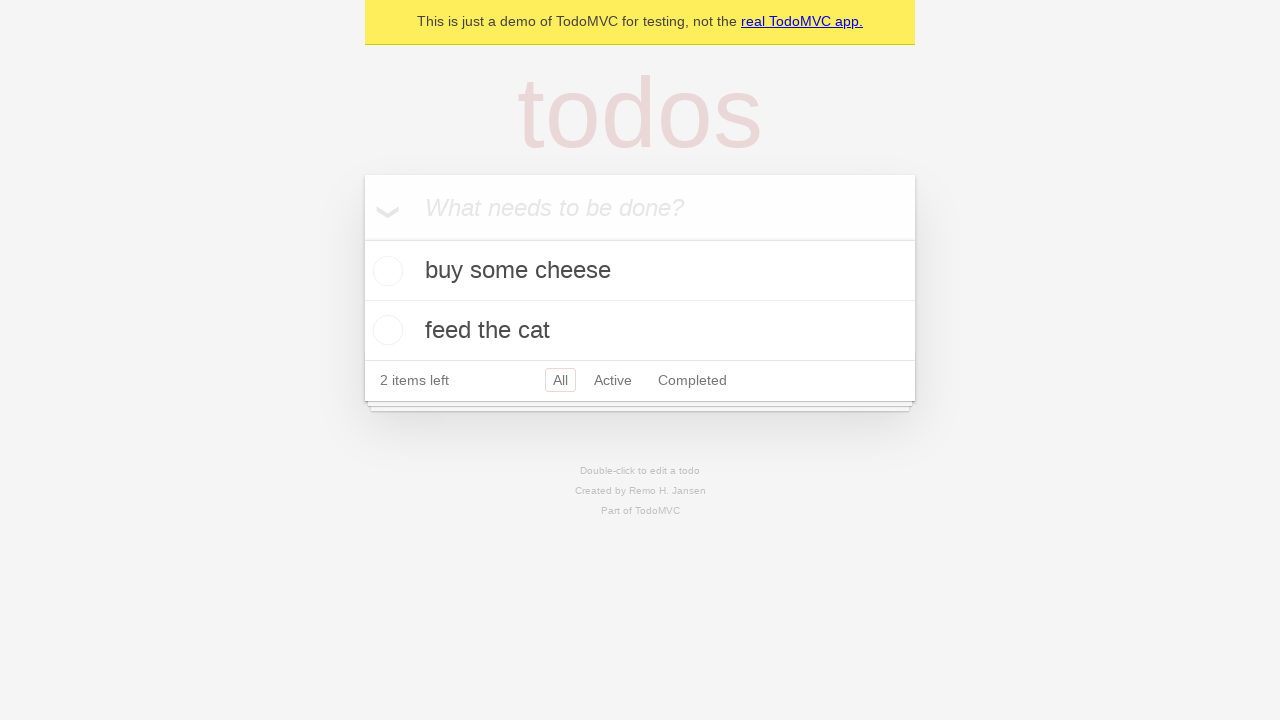

Filled new todo input with 'book a doctors appointment' on .new-todo
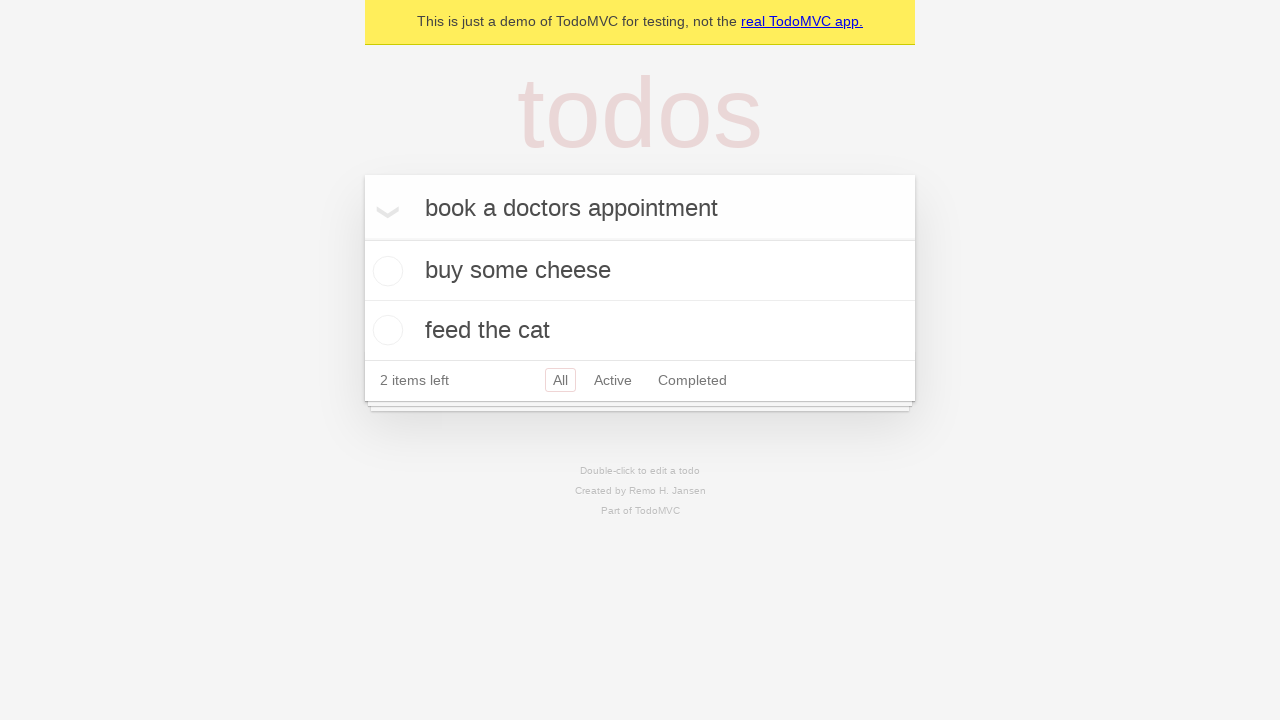

Pressed Enter to create third todo on .new-todo
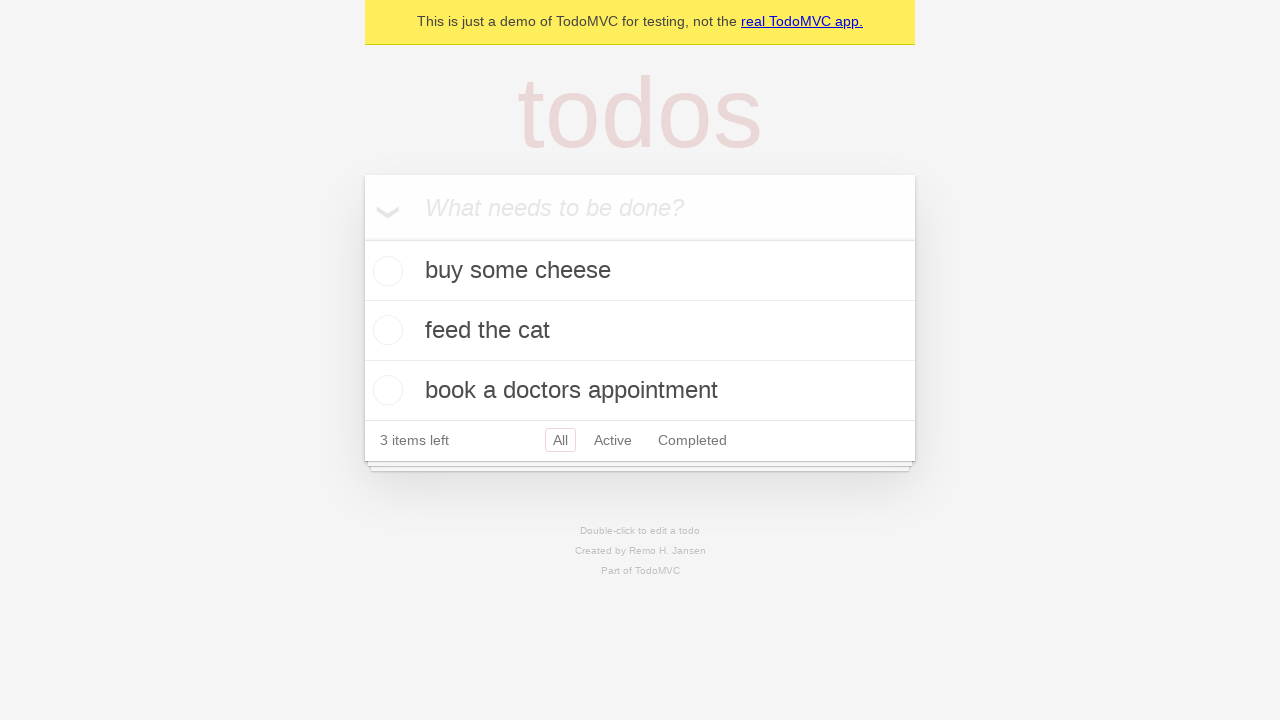

Located all todo items
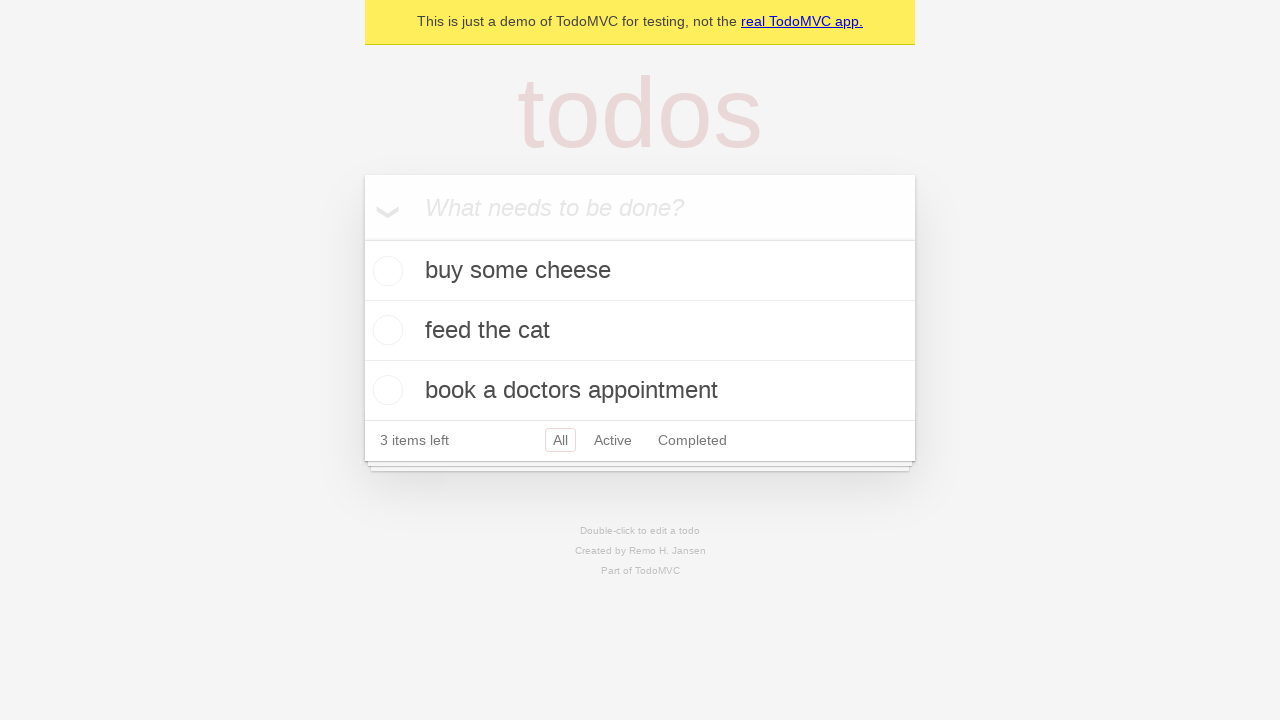

Double-clicked second todo to enter edit mode at (640, 331) on .todo-list li >> nth=1
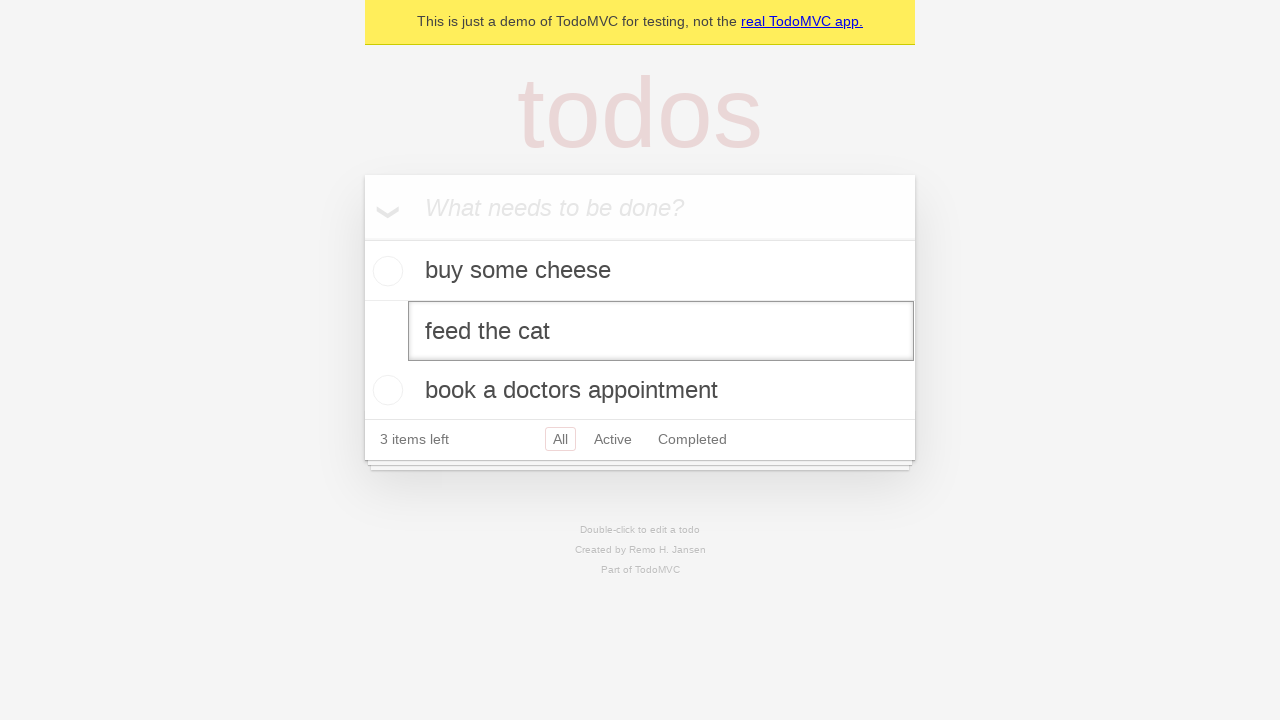

Filled edit field with whitespace-padded text '    buy some sausages    ' on .todo-list li >> nth=1 >> .edit
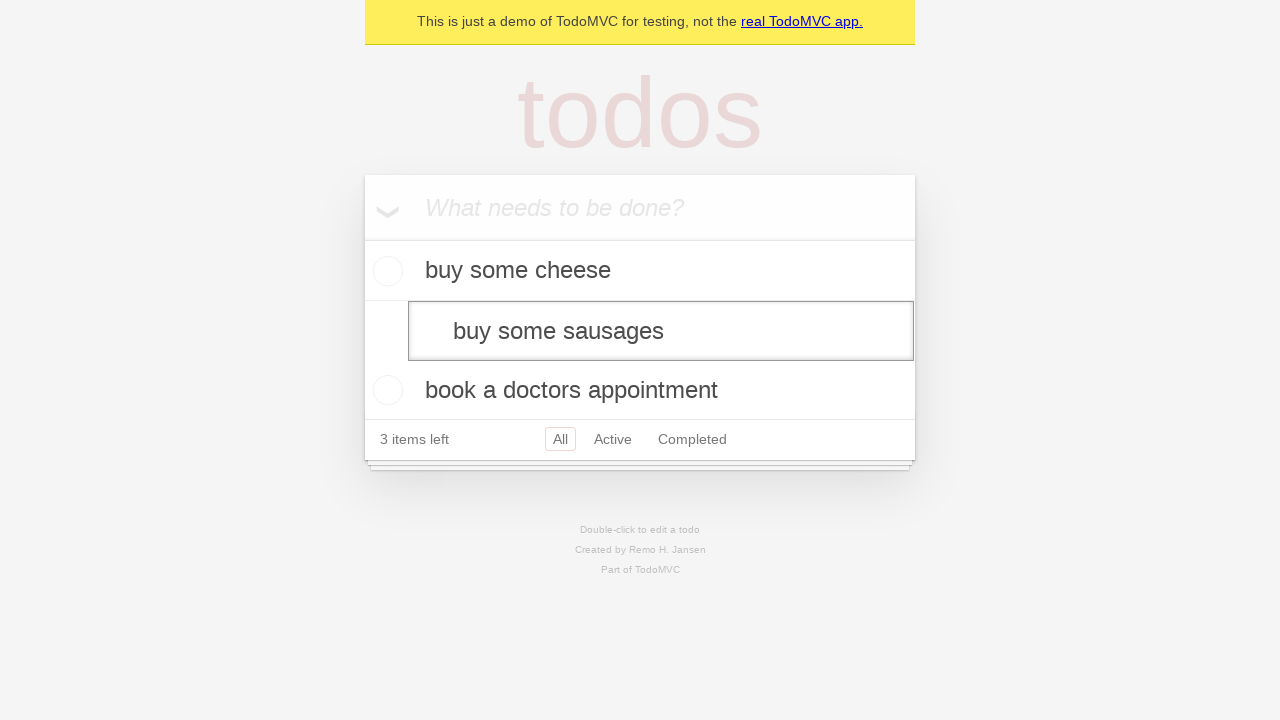

Pressed Enter to save edited todo with trimmed text on .todo-list li >> nth=1 >> .edit
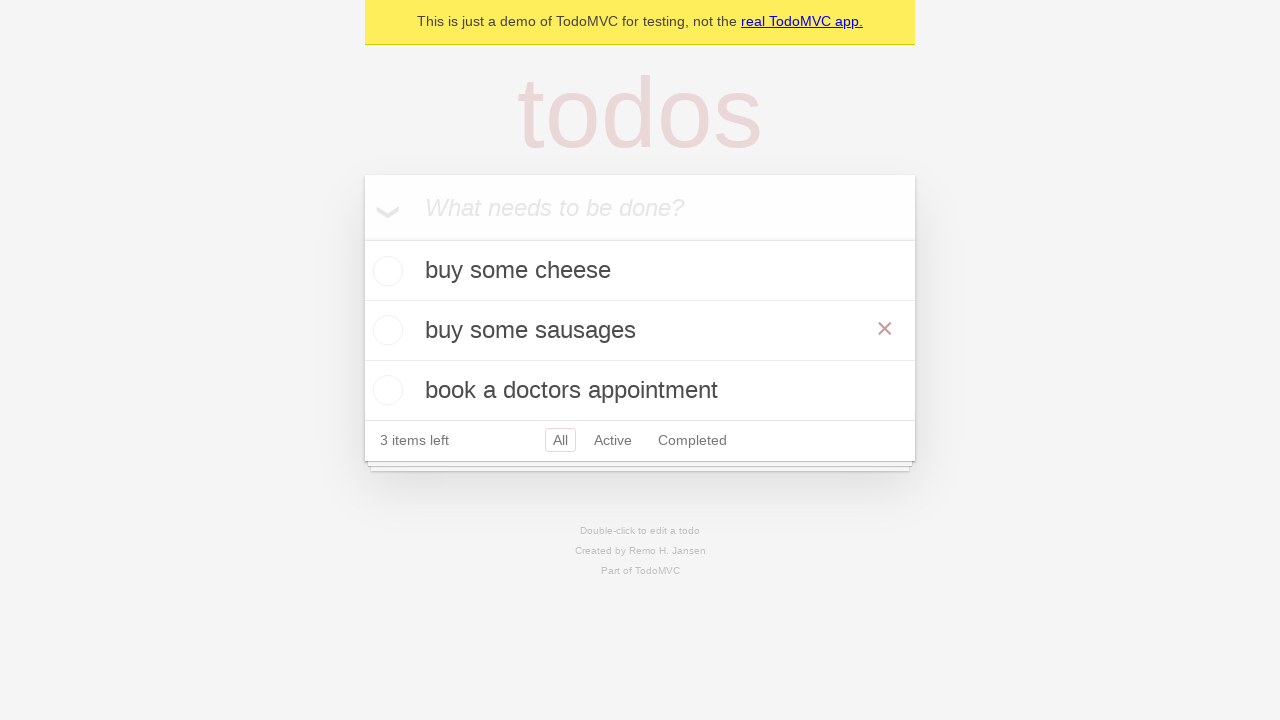

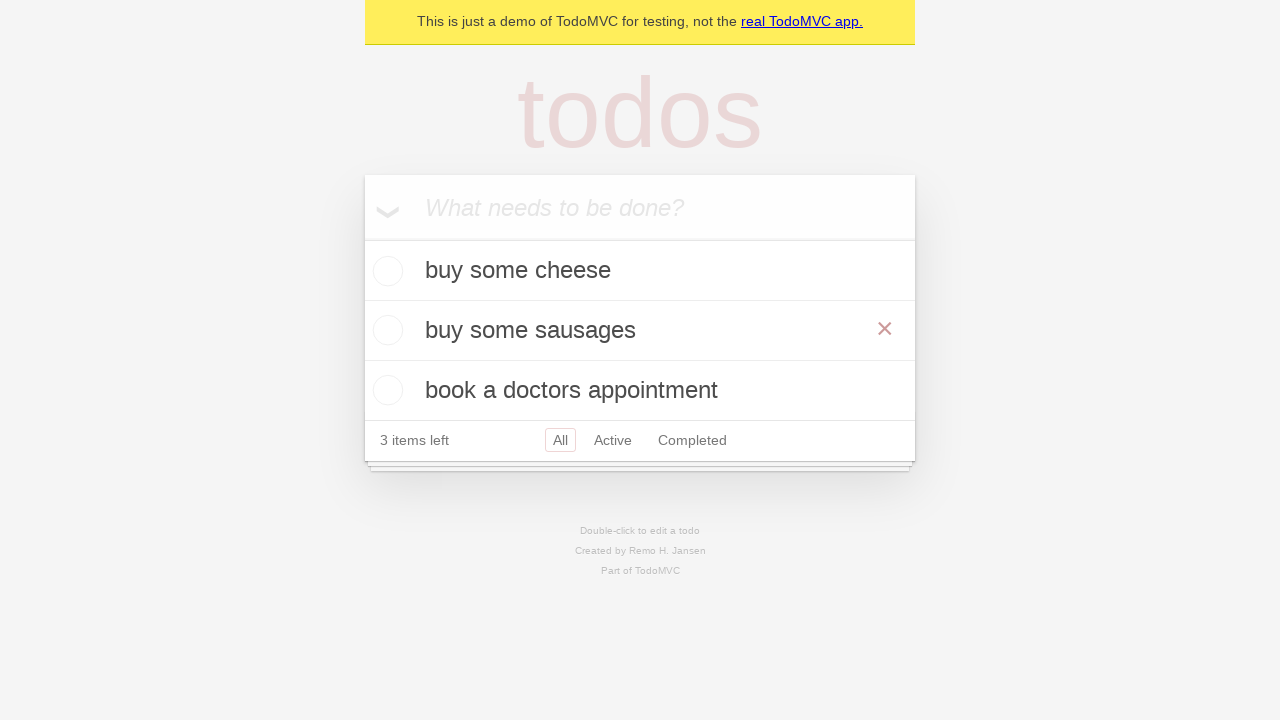